Tests navigation to HRM Development page through the Verticals > Custom App menu

Starting URL: https://www.tranktechnologies.com/

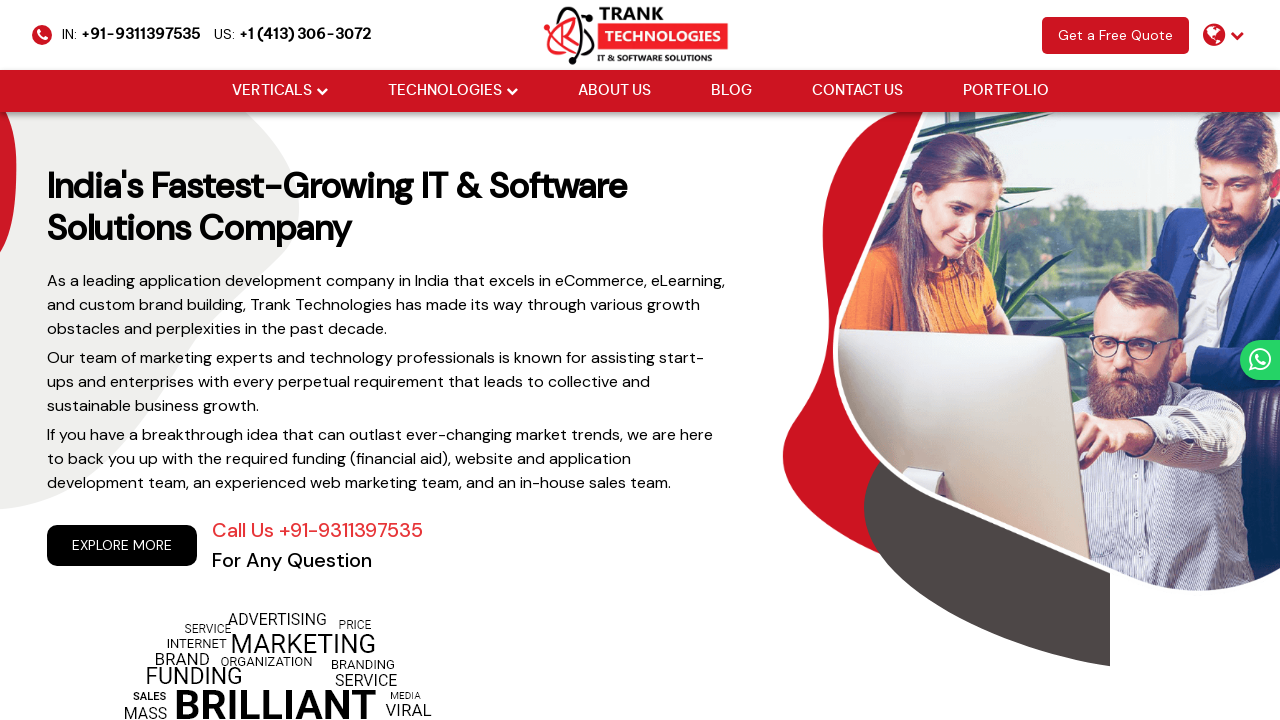

Hovered over Verticals menu item at (272, 91) on xpath=//a[@href='#'][normalize-space()='Verticals']
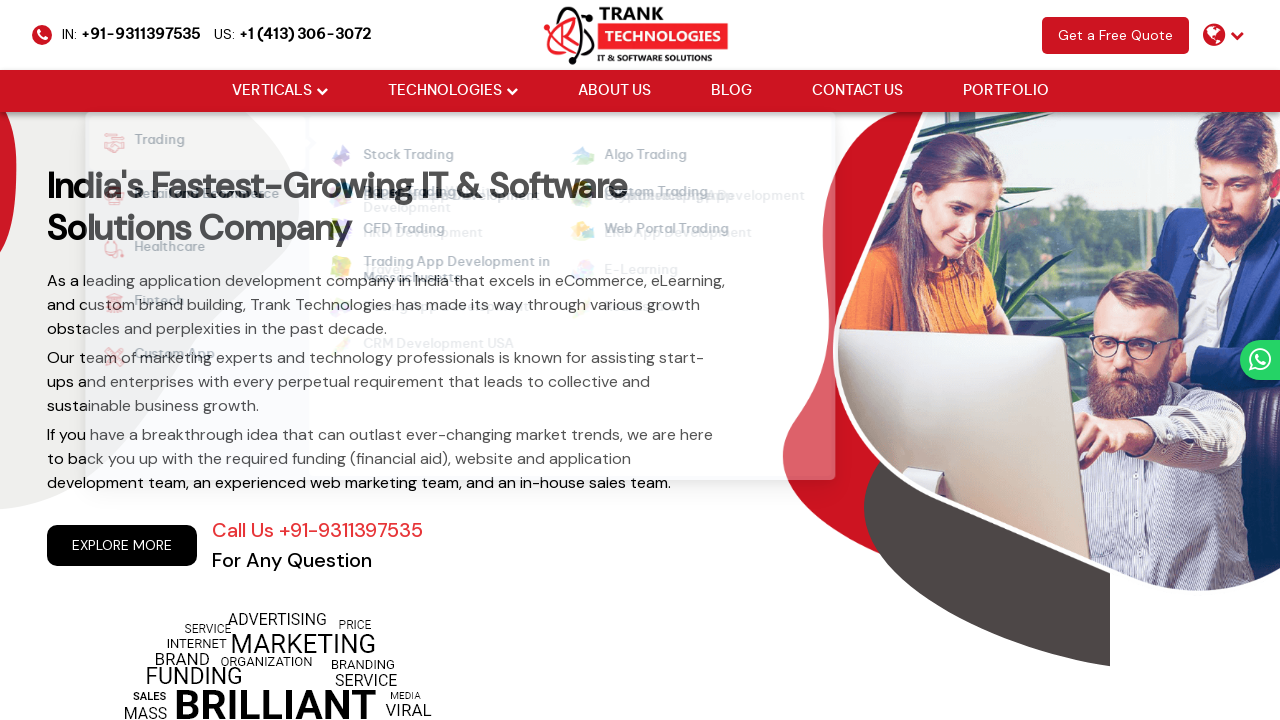

Clicked Verticals menu to expand options at (272, 91) on xpath=//a[@href='#'][normalize-space()='Verticals']
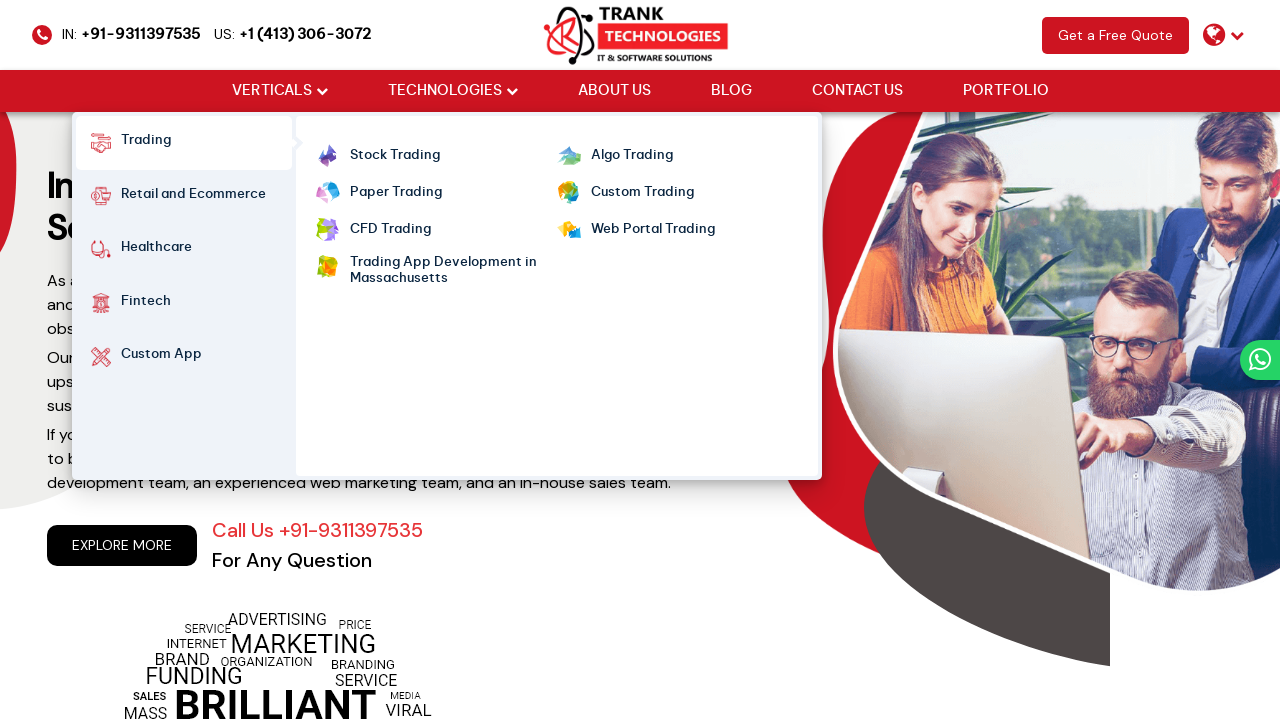

Hovered over Custom App submenu at (161, 357) on xpath=//strong[normalize-space()='Custom App']
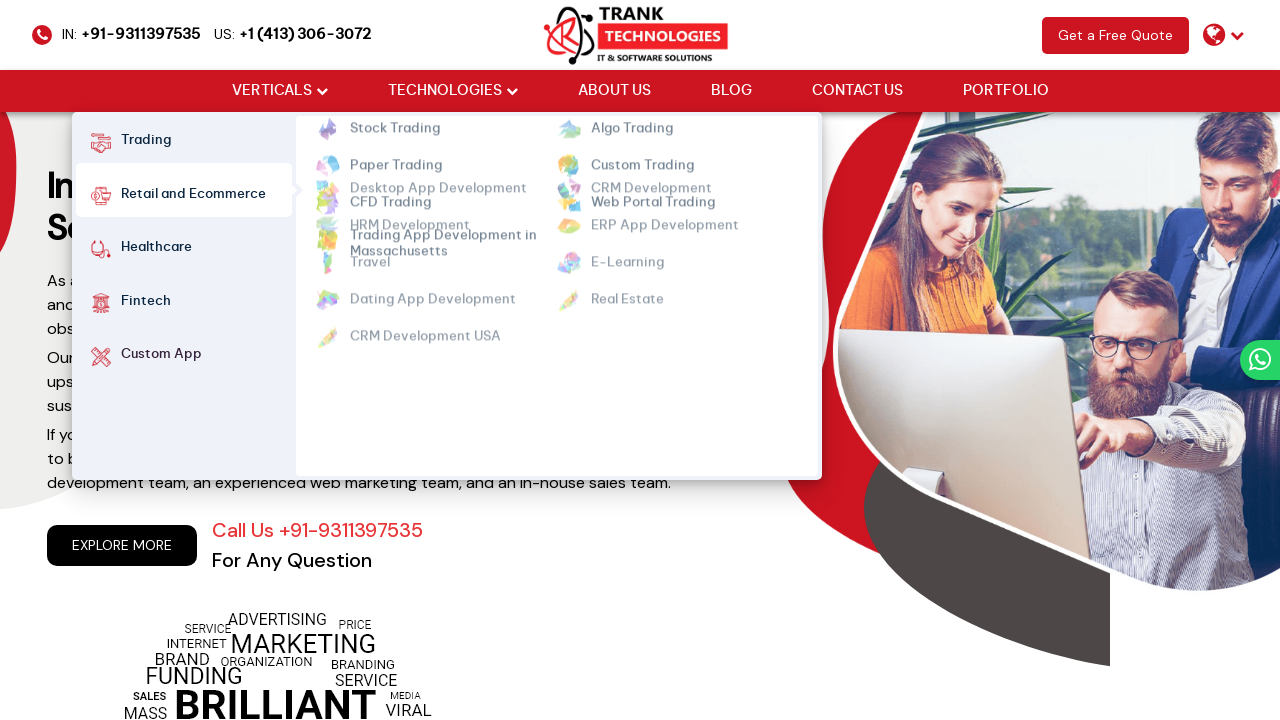

Clicked HRM Development menu option at (410, 193) on xpath=//a[@class='mm-active'][normalize-space()='HRM Development']
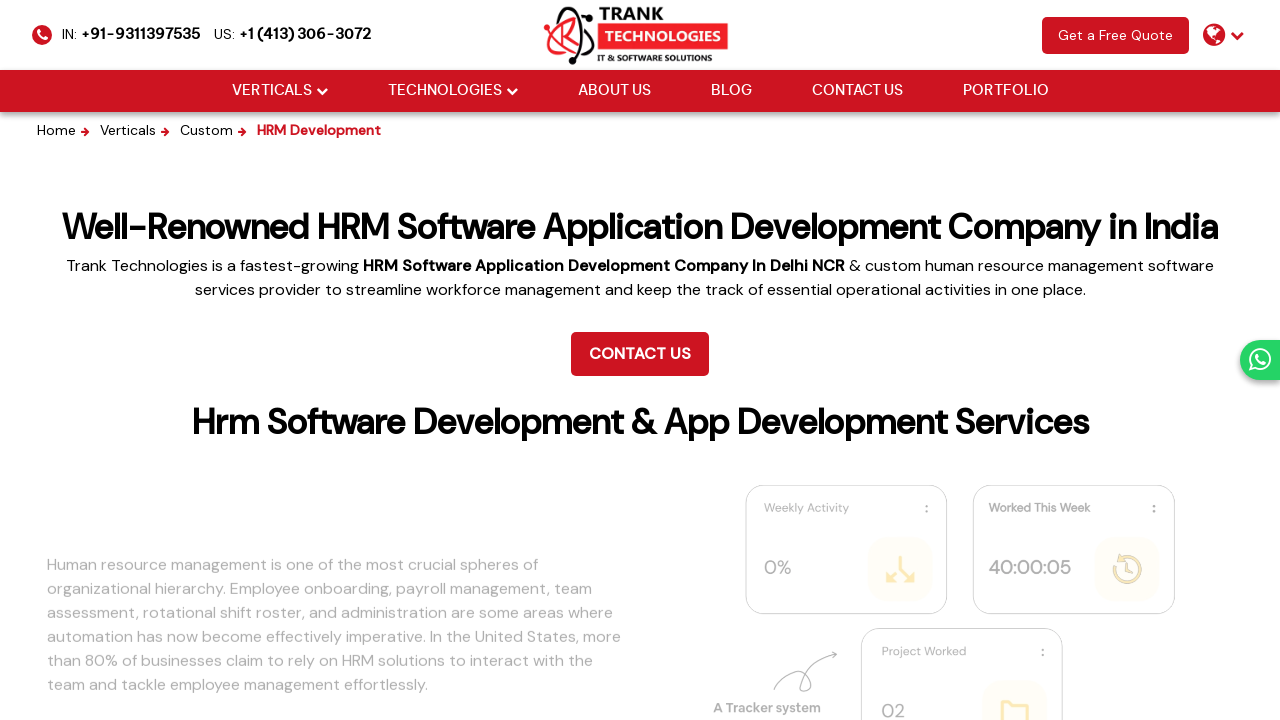

Navigated back from HRM Development page
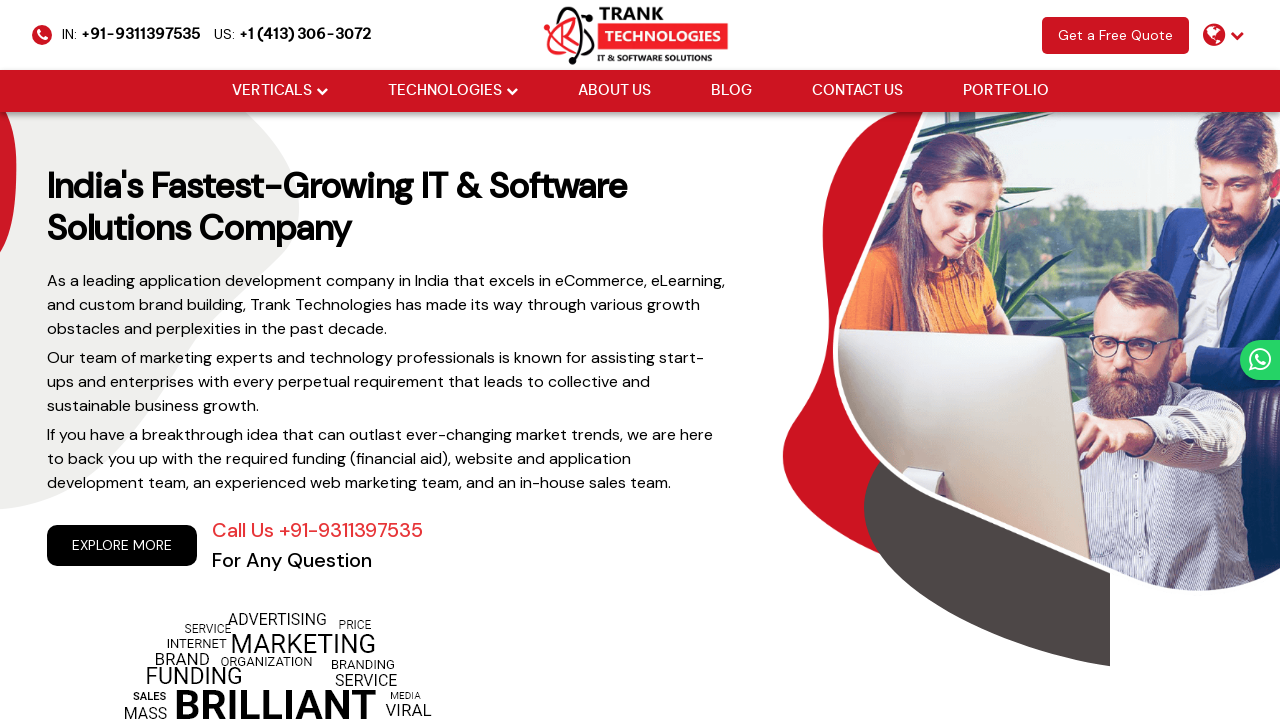

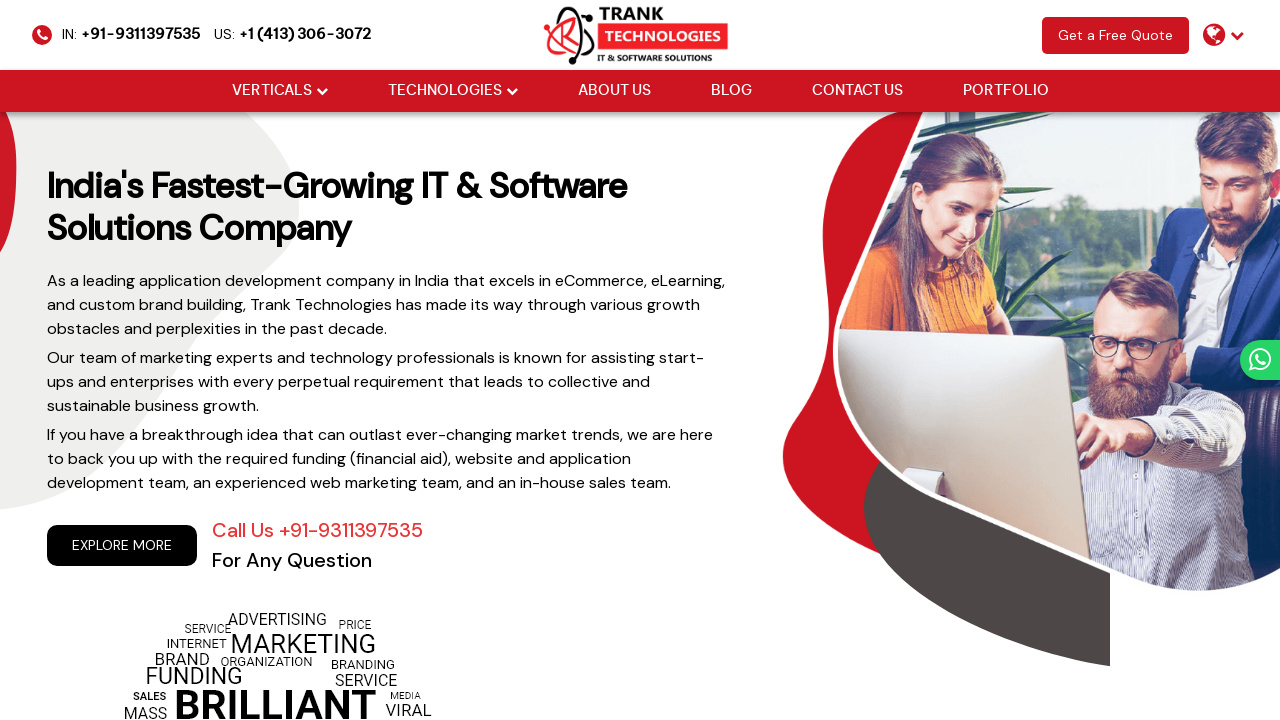